Tests filling out a JotForm by entering a first name into the form field

Starting URL: https://form.jotform.com/241635027272149

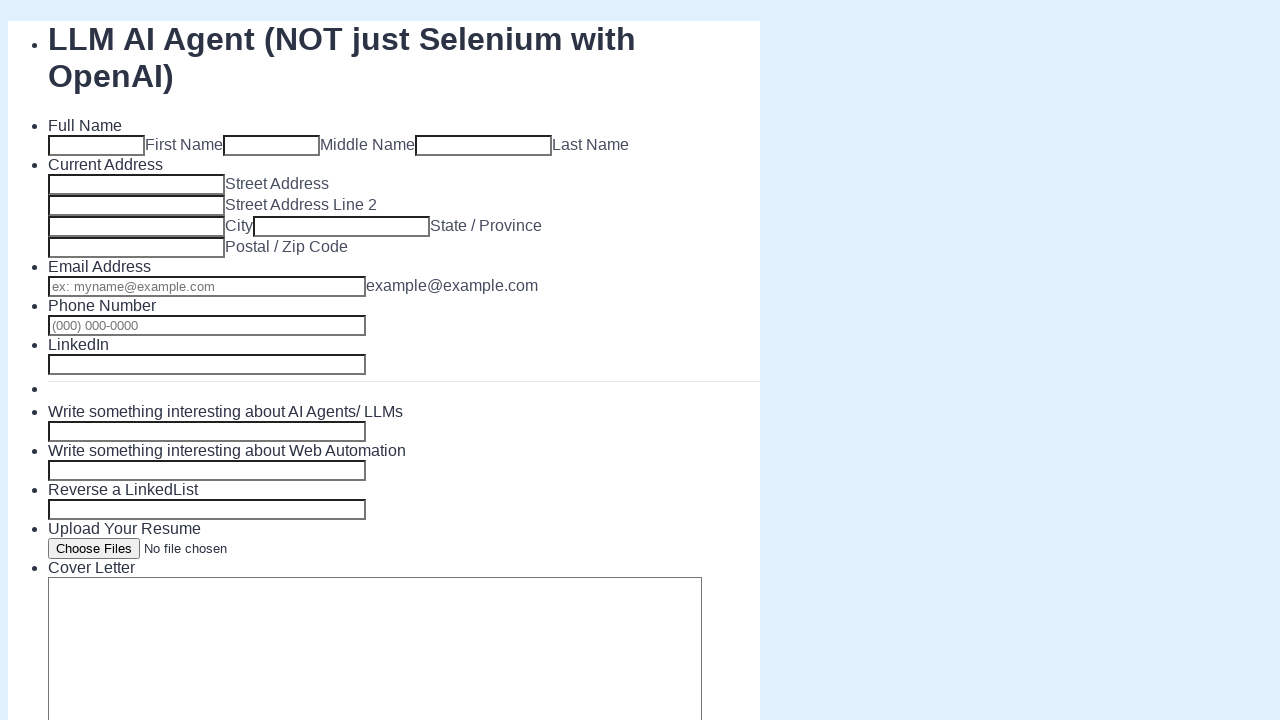

JotForm loaded and first name field is visible
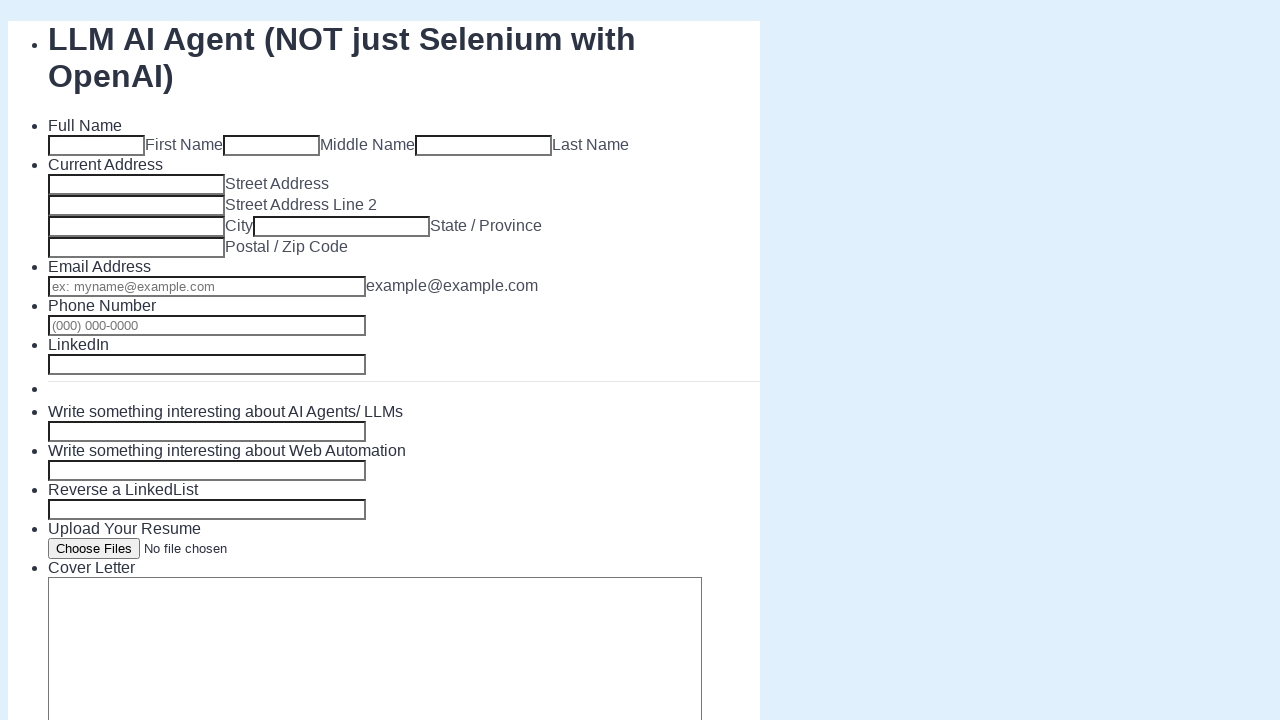

Entered 'Marcus Thompson' into the first name field on xpath=//*[@id="first_11"]
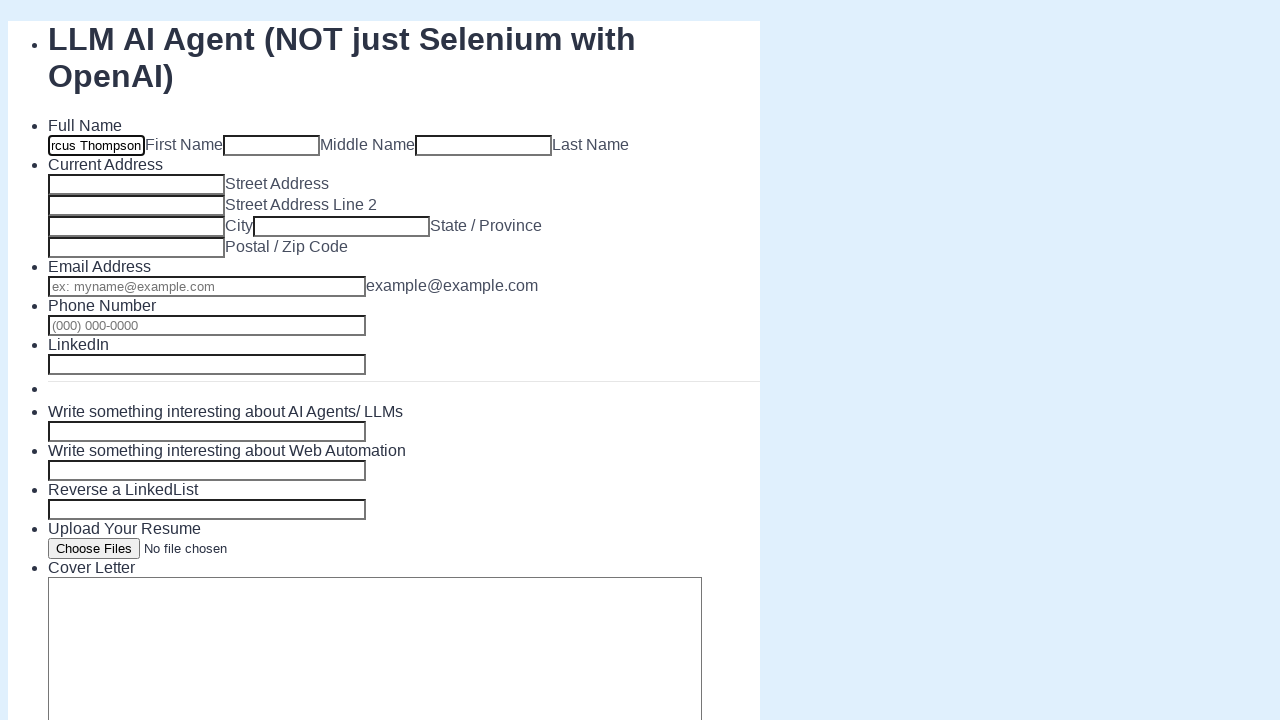

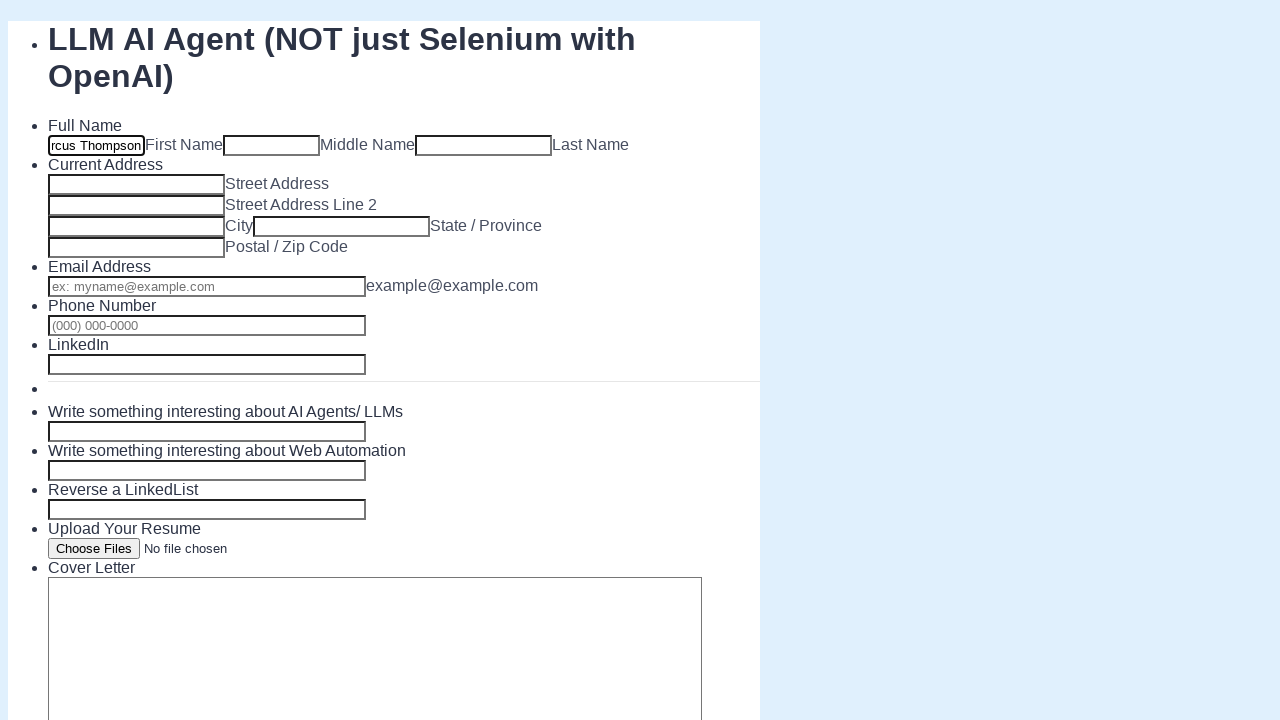